Tests window handling by clicking the Open Window button and switching between parent and child windows

Starting URL: https://www.letskodeit.com/practice

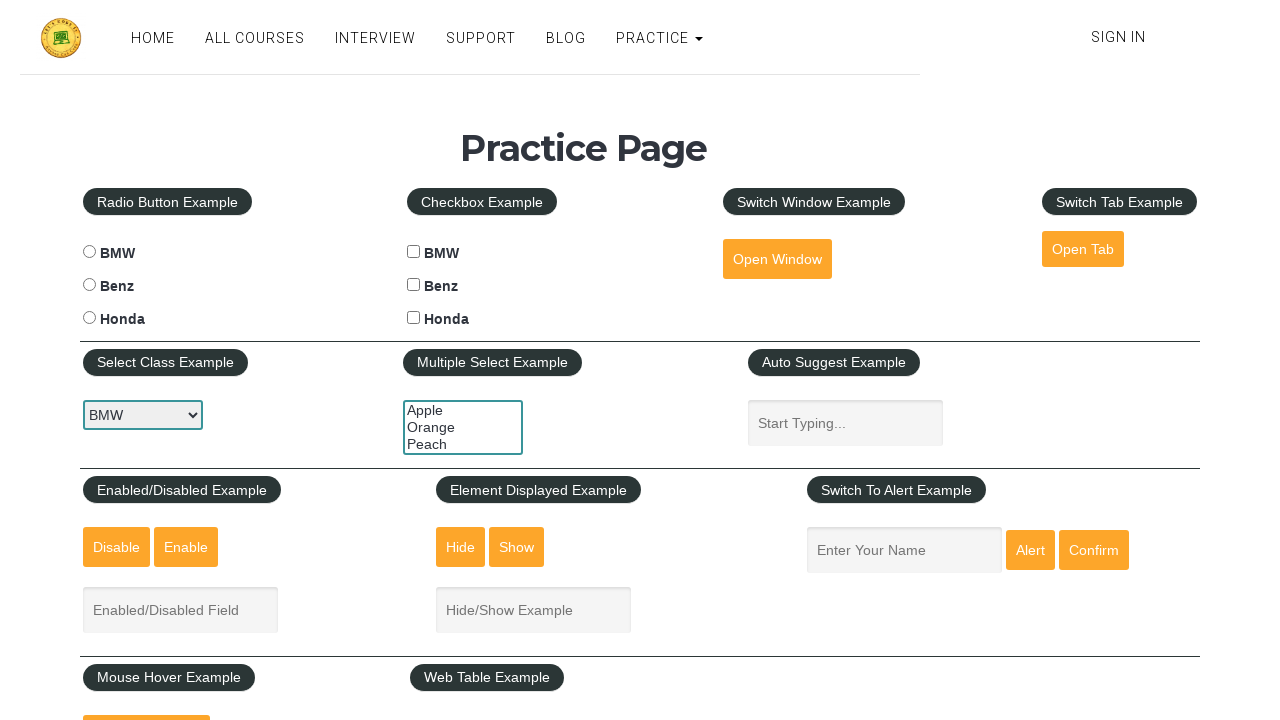

Waited for Open Window button to be available
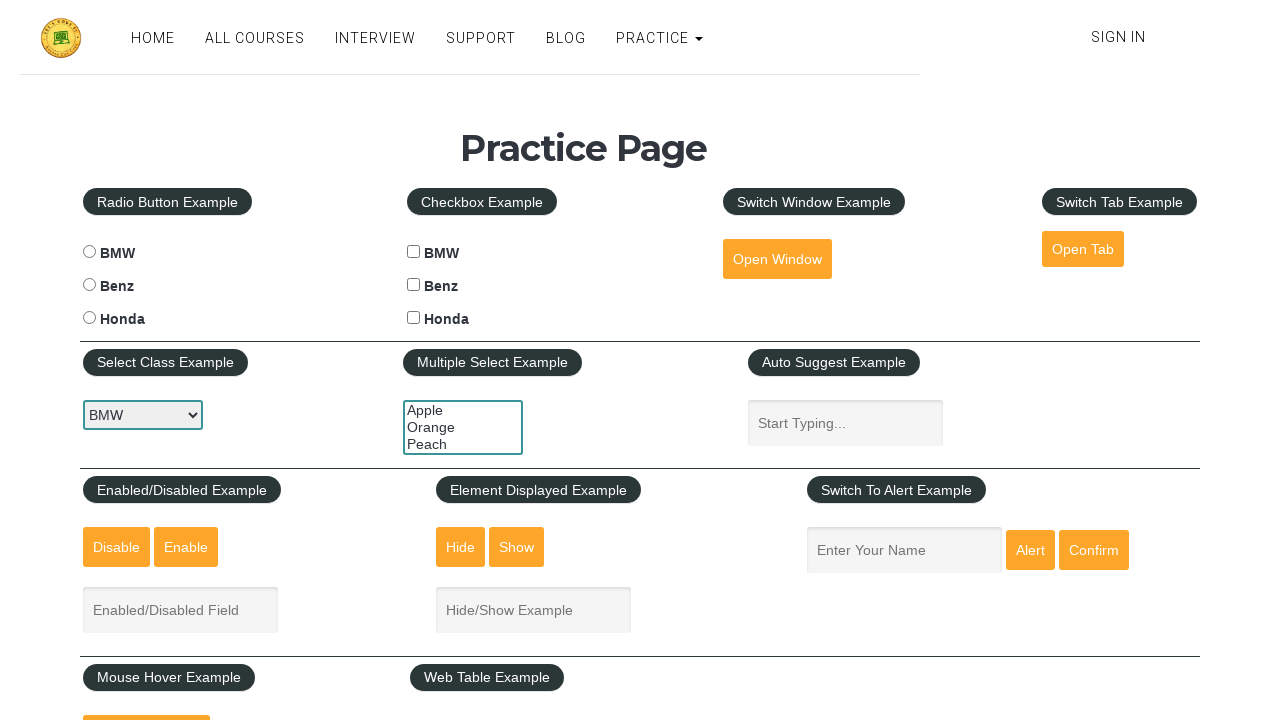

Clicked Open Window button and new child window opened at (777, 259) on #openwindow
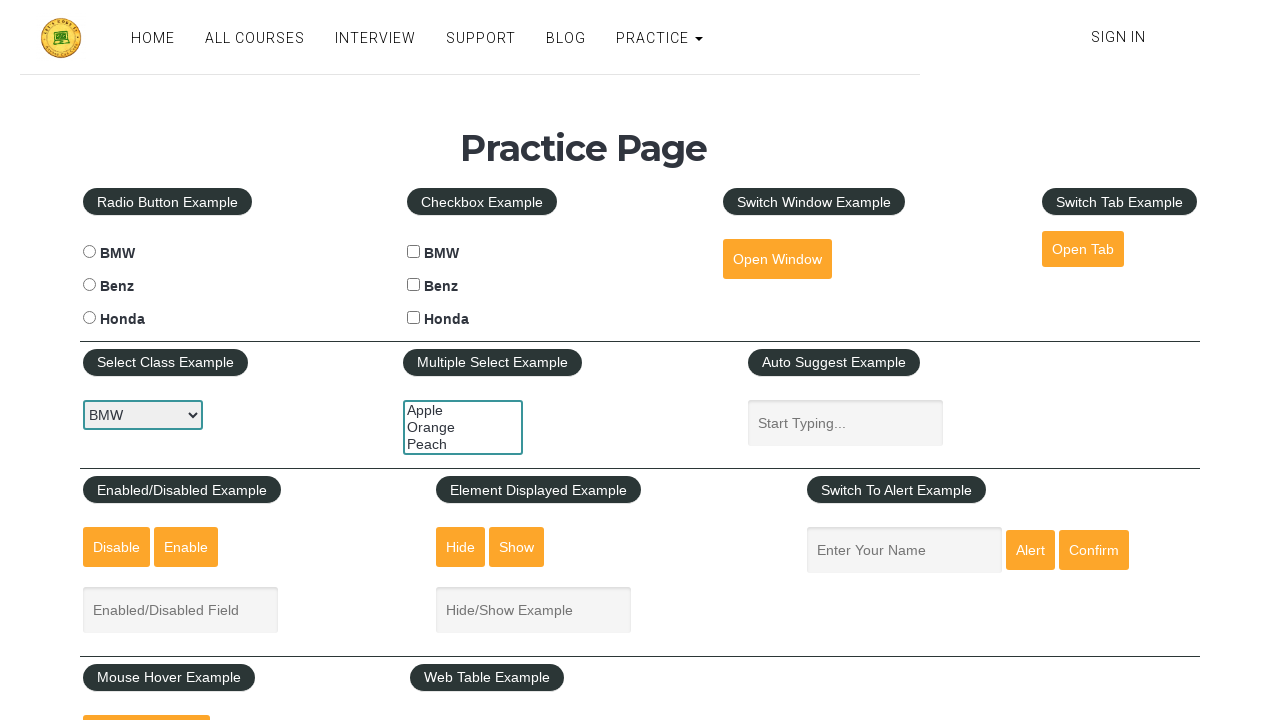

Captured reference to child window
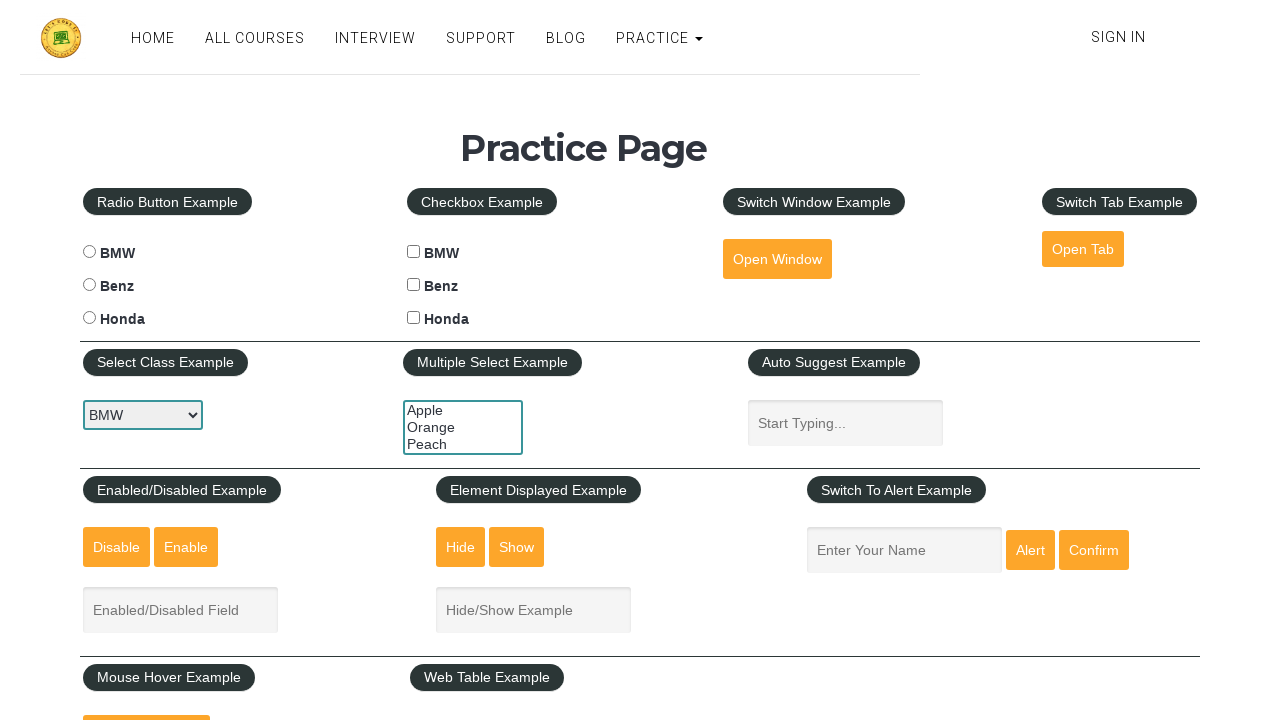

Child window fully loaded
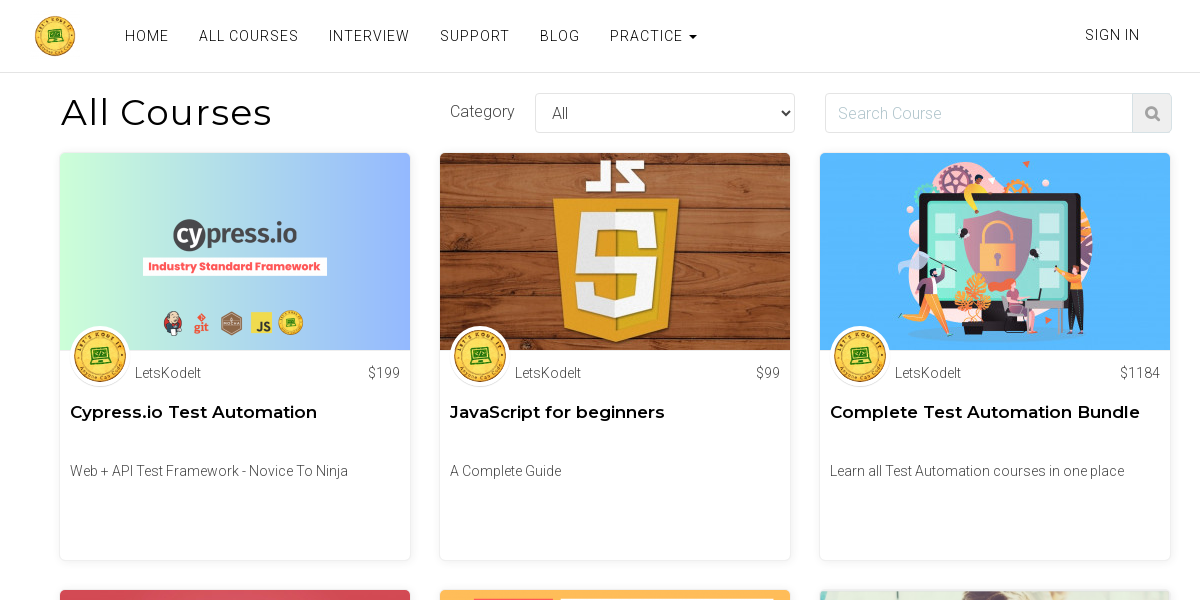

Closed child window and switched back to parent window
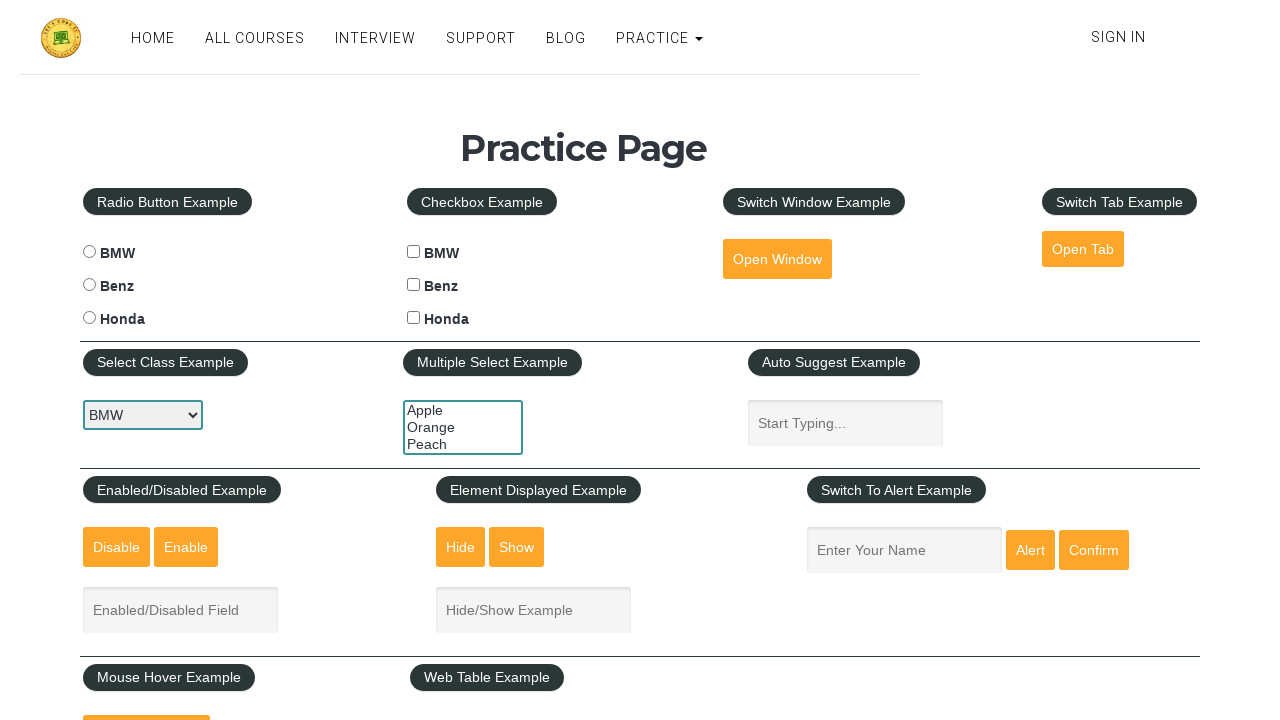

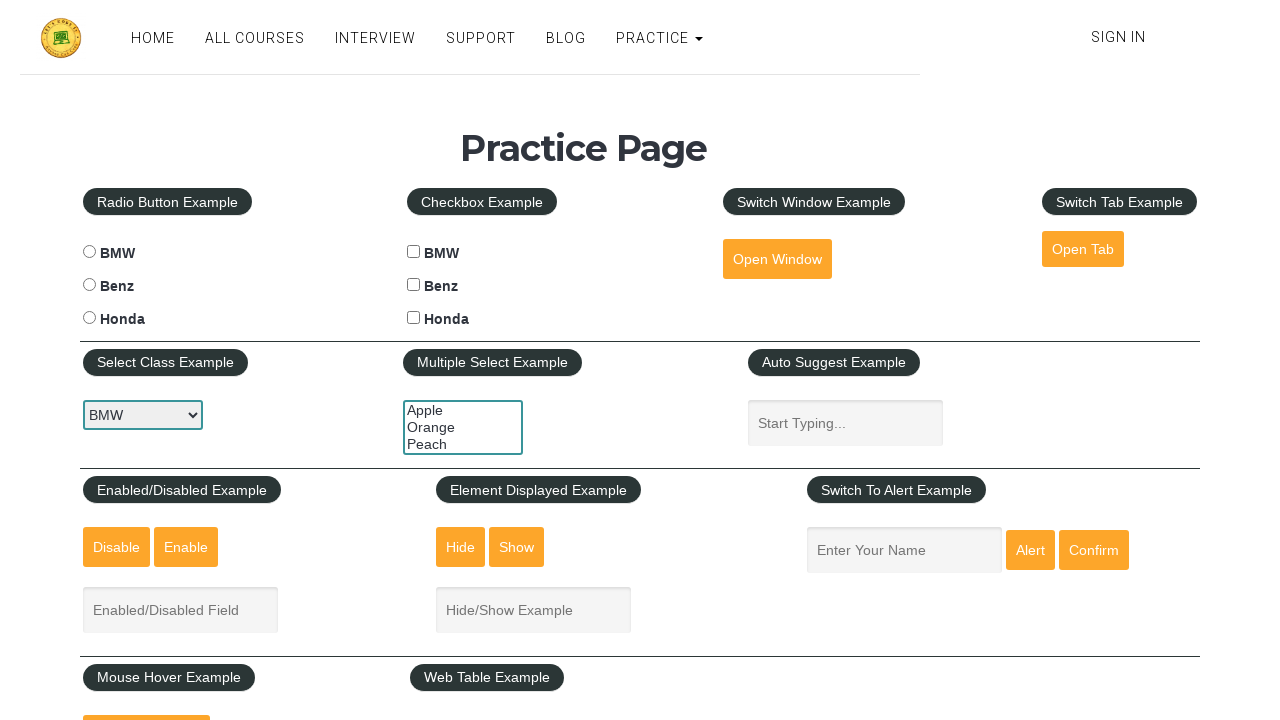